Opens a bank account by selecting a customer and currency from dropdowns, then processing the account creation

Starting URL: https://www.globalsqa.com/angularJs-protractor/BankingProject/#/manager/openAccount

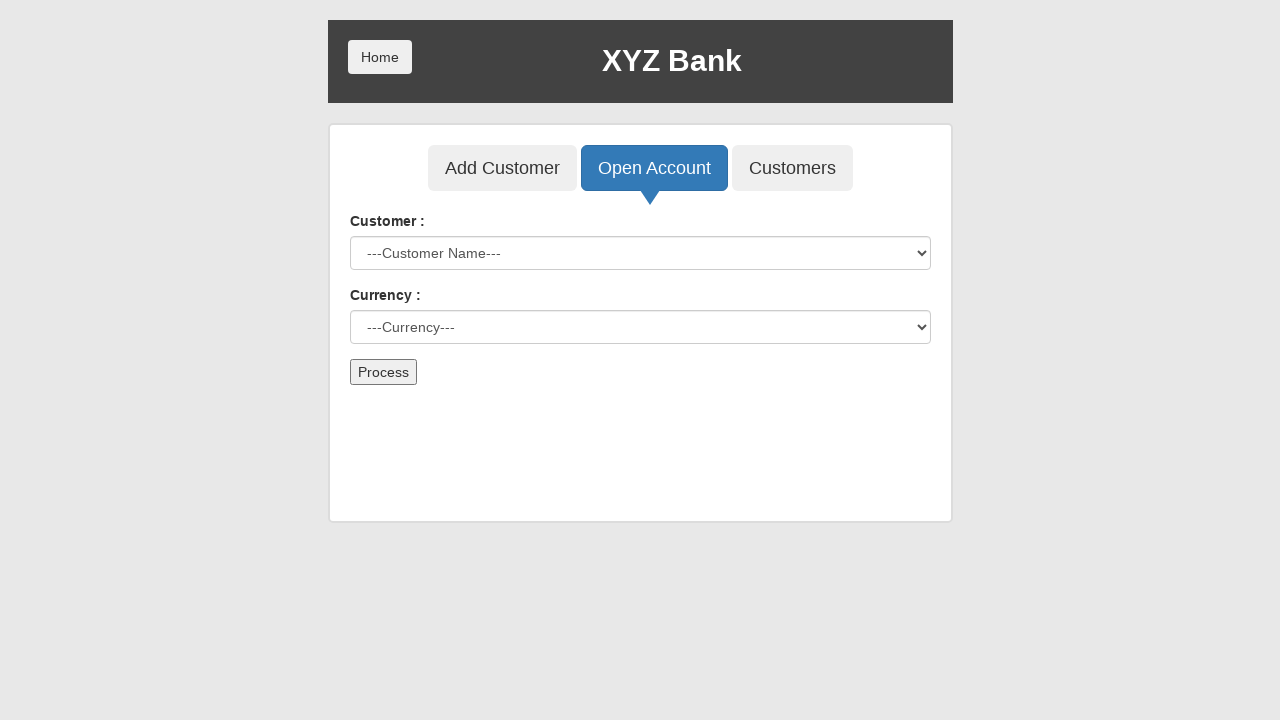

Selected customer from dropdown (index 3) on select#userSelect
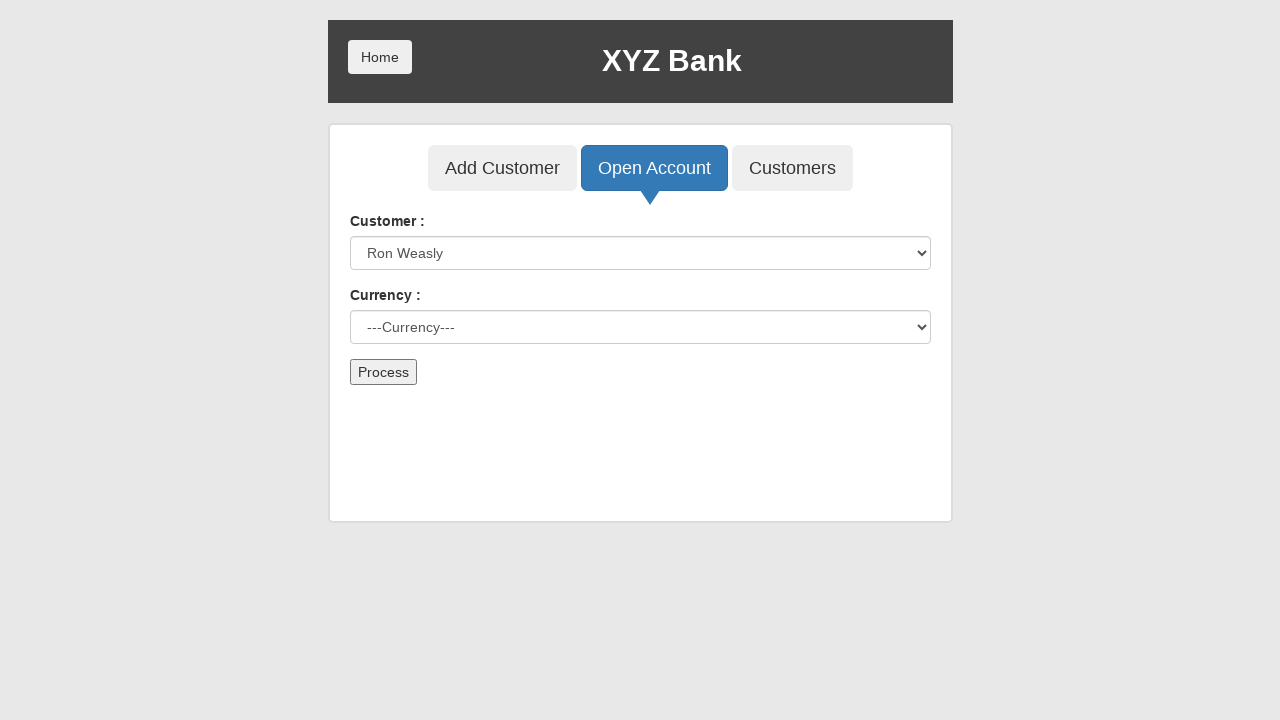

Selected currency from dropdown (index 3) on select#currency
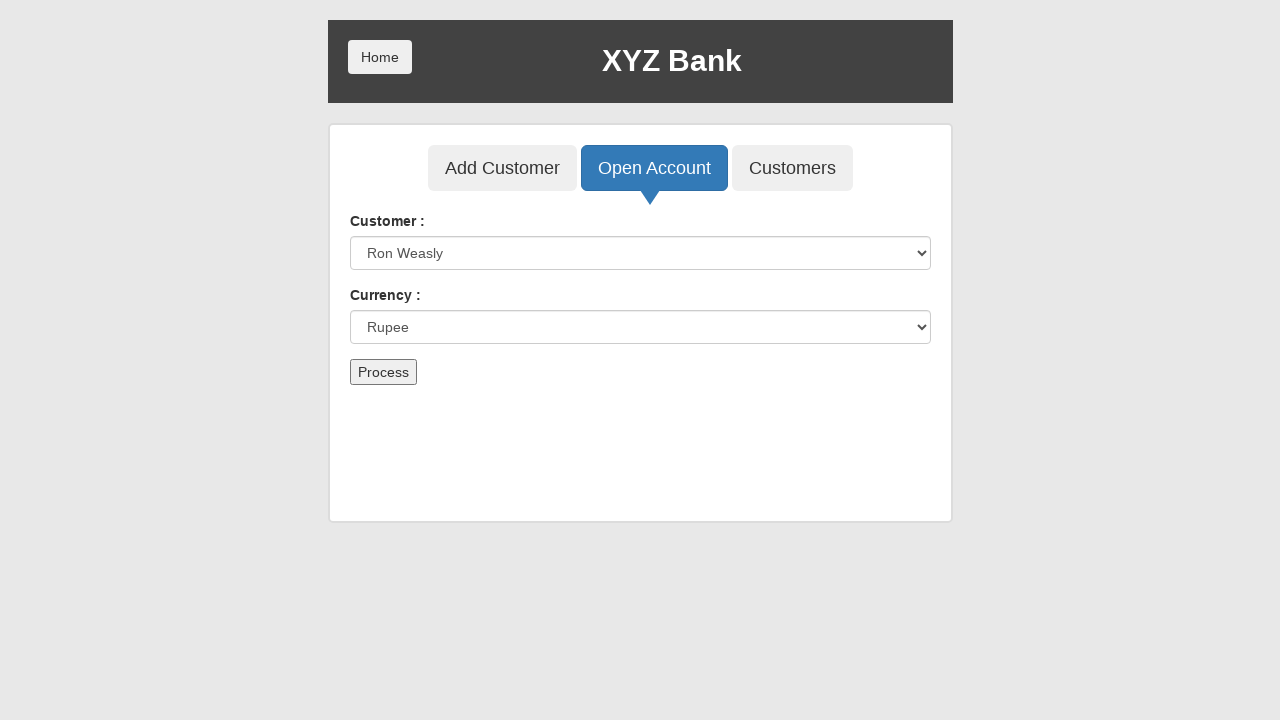

Clicked process button to submit account creation at (383, 372) on button[type='submit']
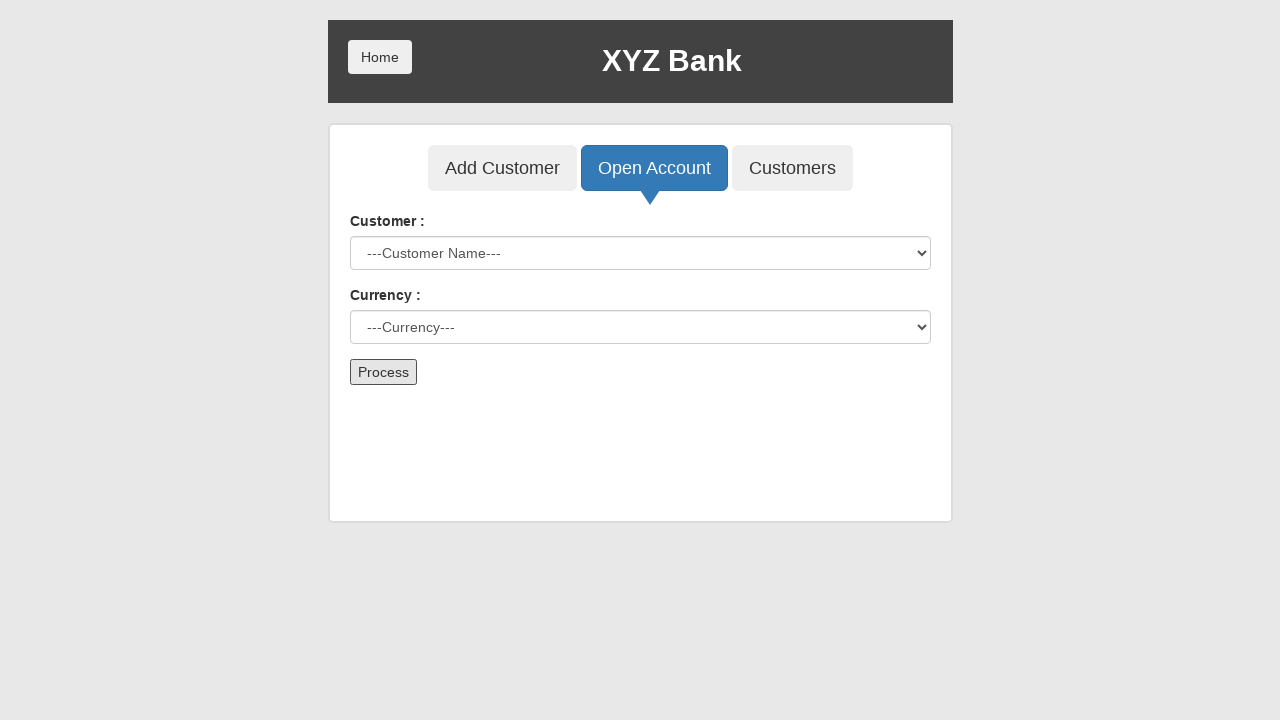

Accepted confirmation alert
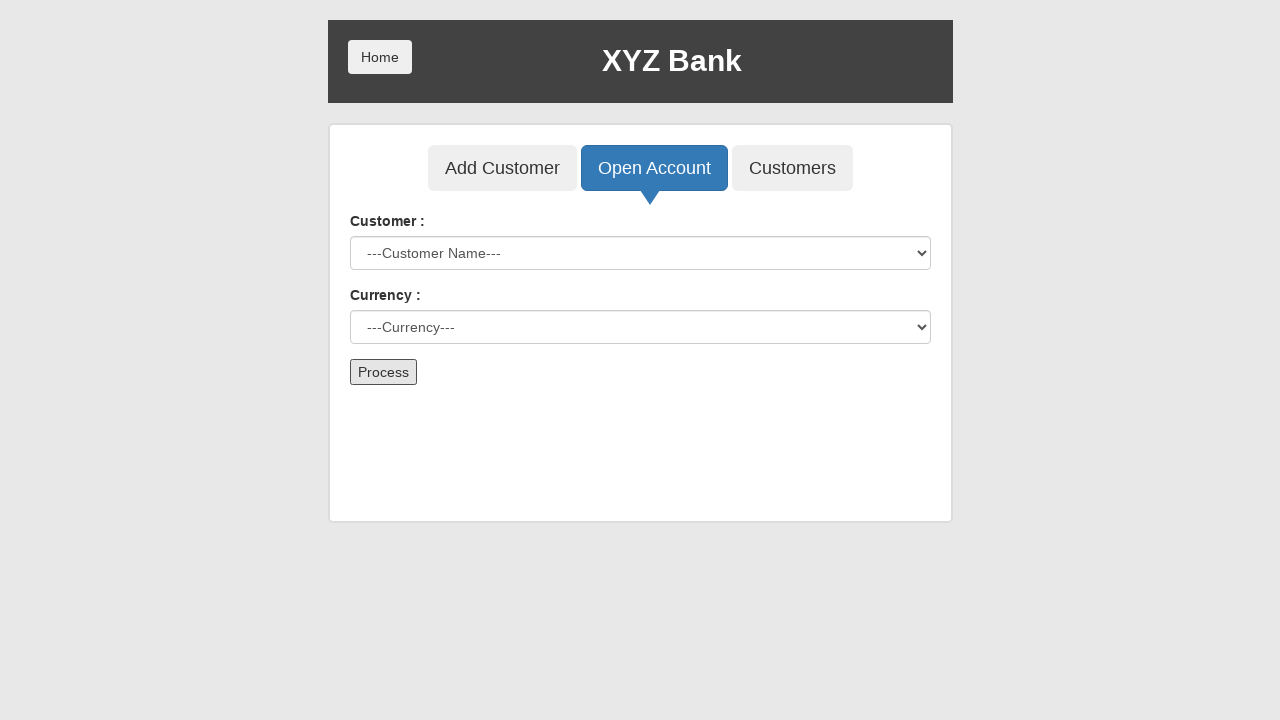

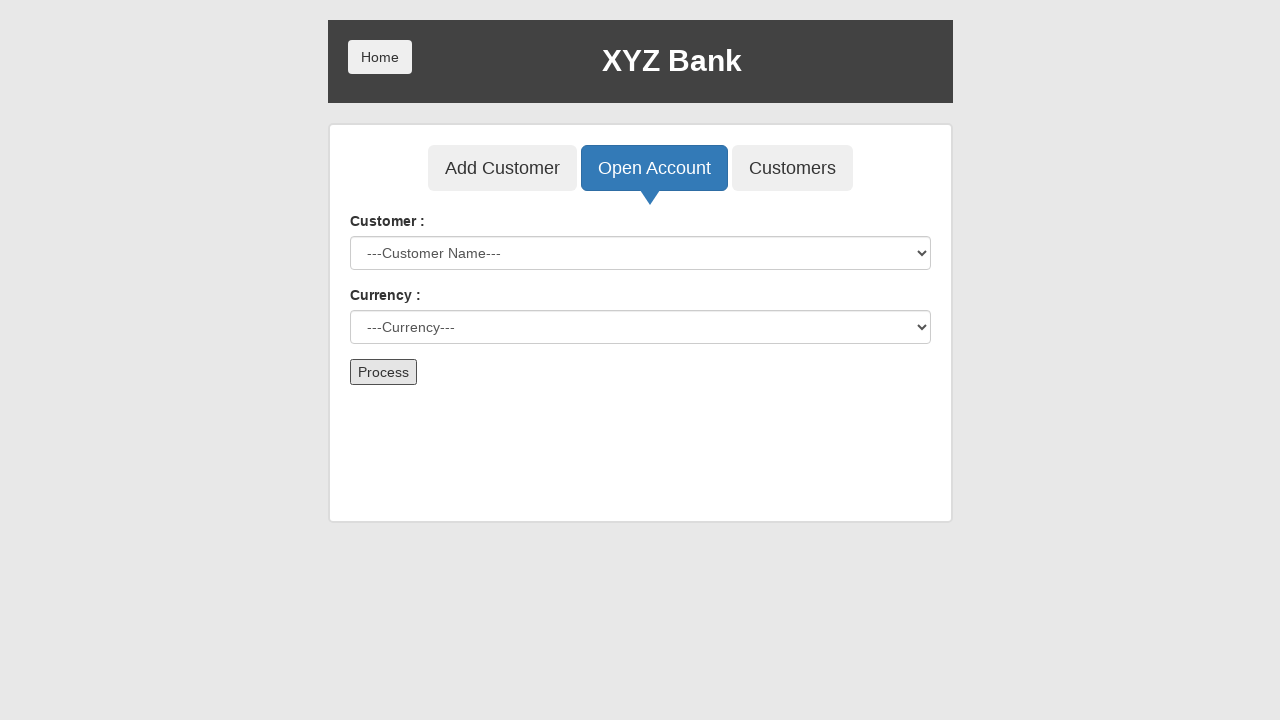